Tests JS Prompt dialog by entering text and accepting, then verifies the entered text appears in the result

Starting URL: http://the-internet.herokuapp.com/javascript_alerts

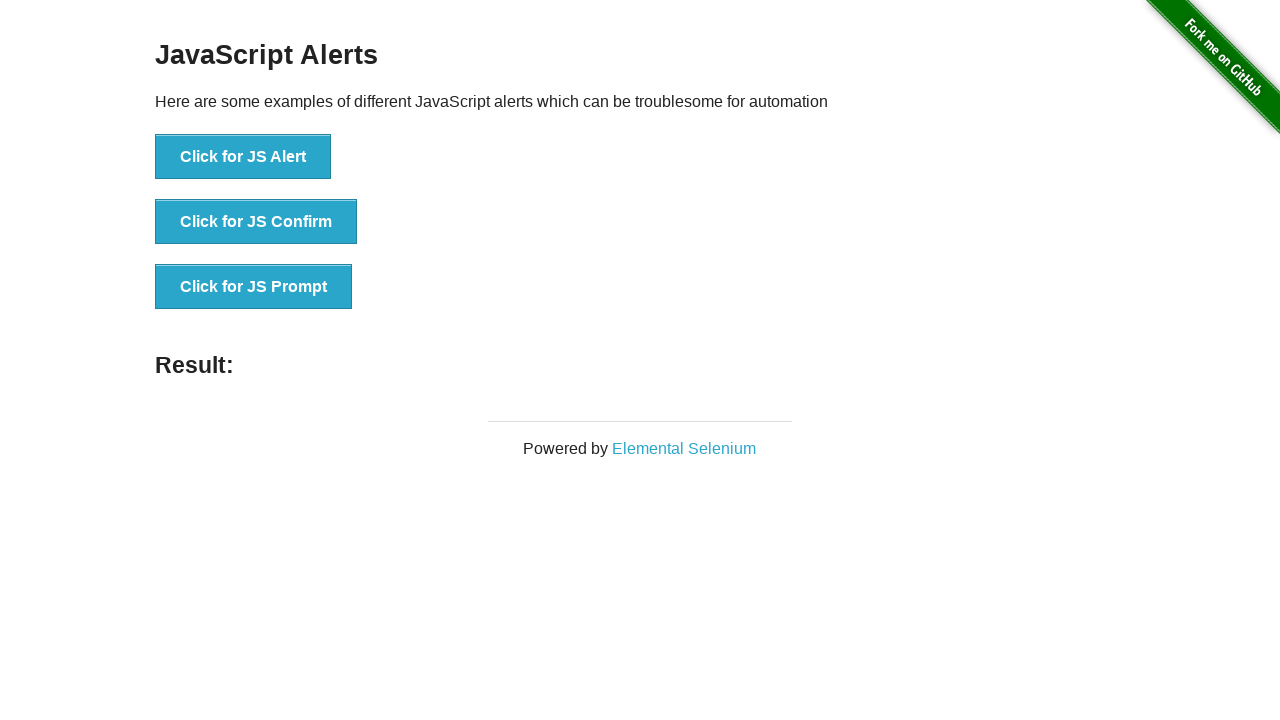

Set up dialog handler to accept prompt with text 'Test text'
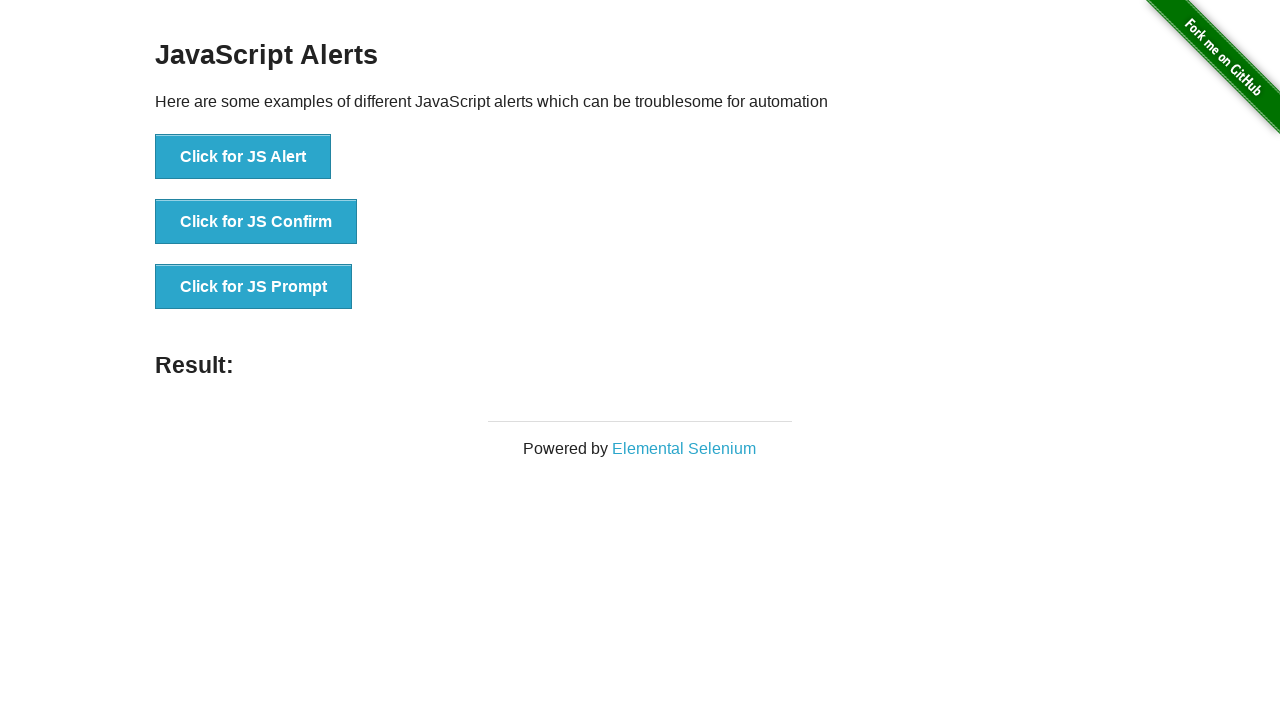

Clicked the JS Prompt button at (254, 287) on button:has-text('Click for JS Prompt')
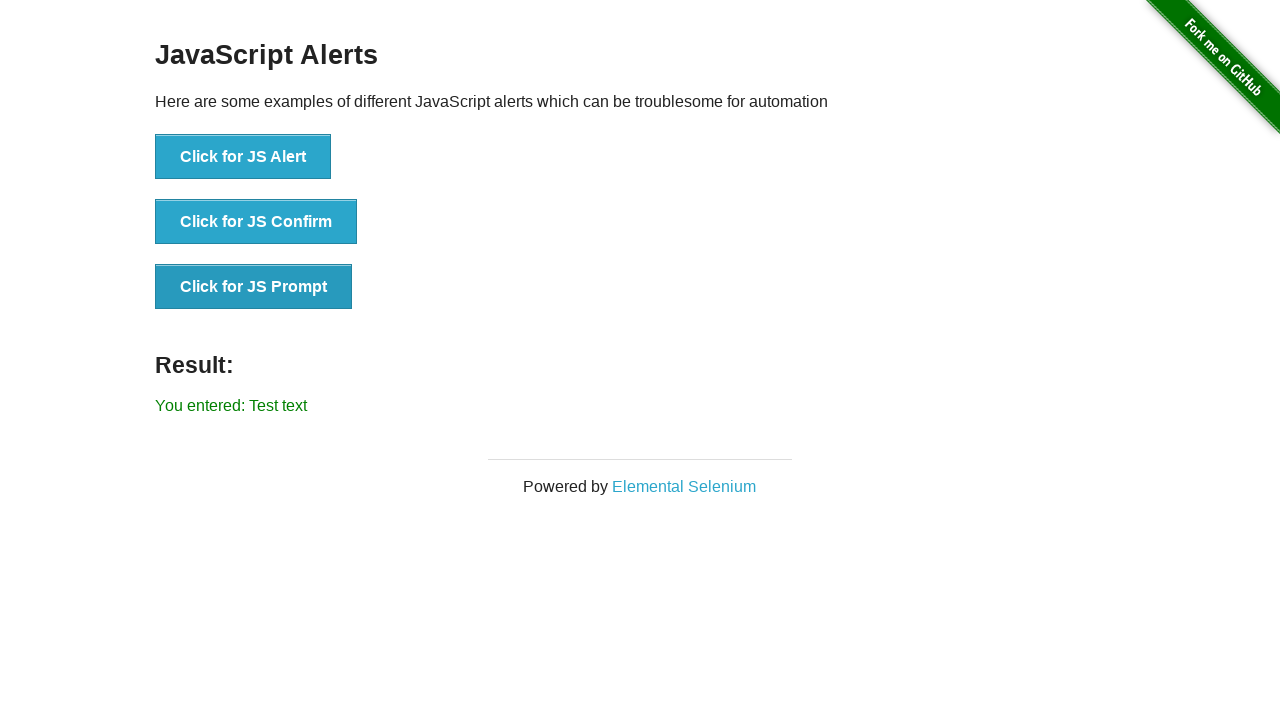

Verified that the entered text 'Test text' appears in the result element
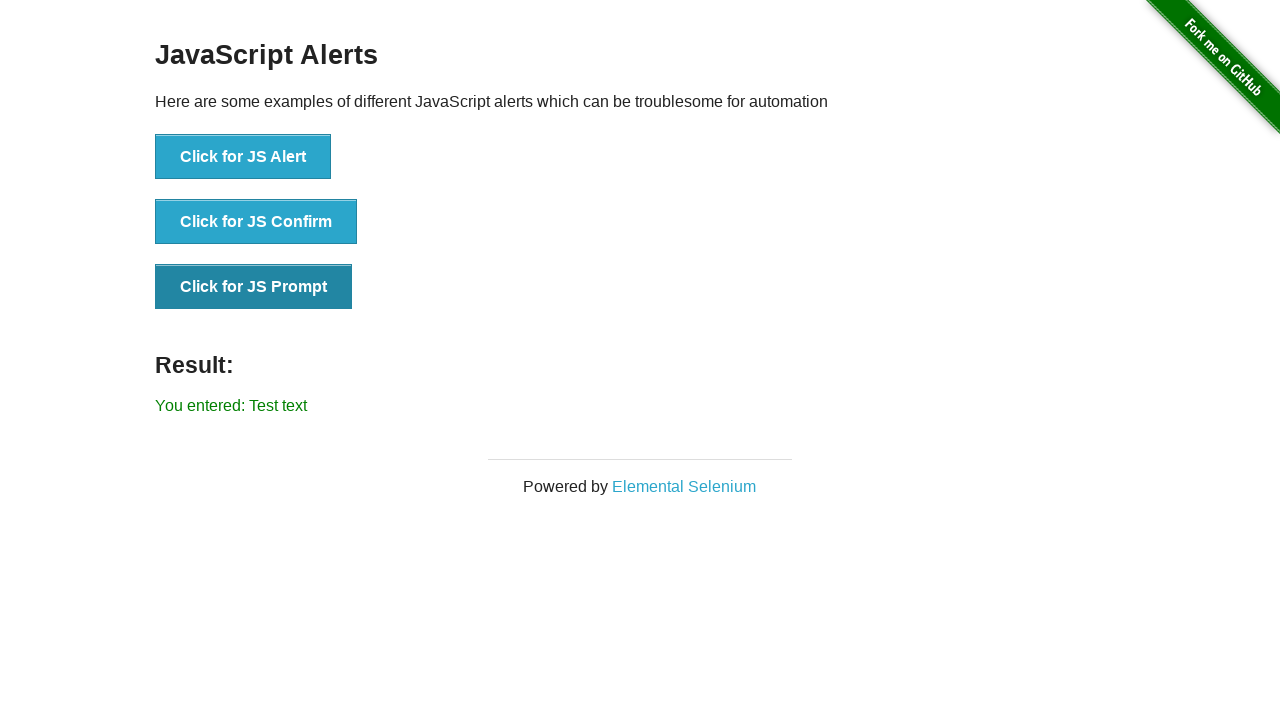

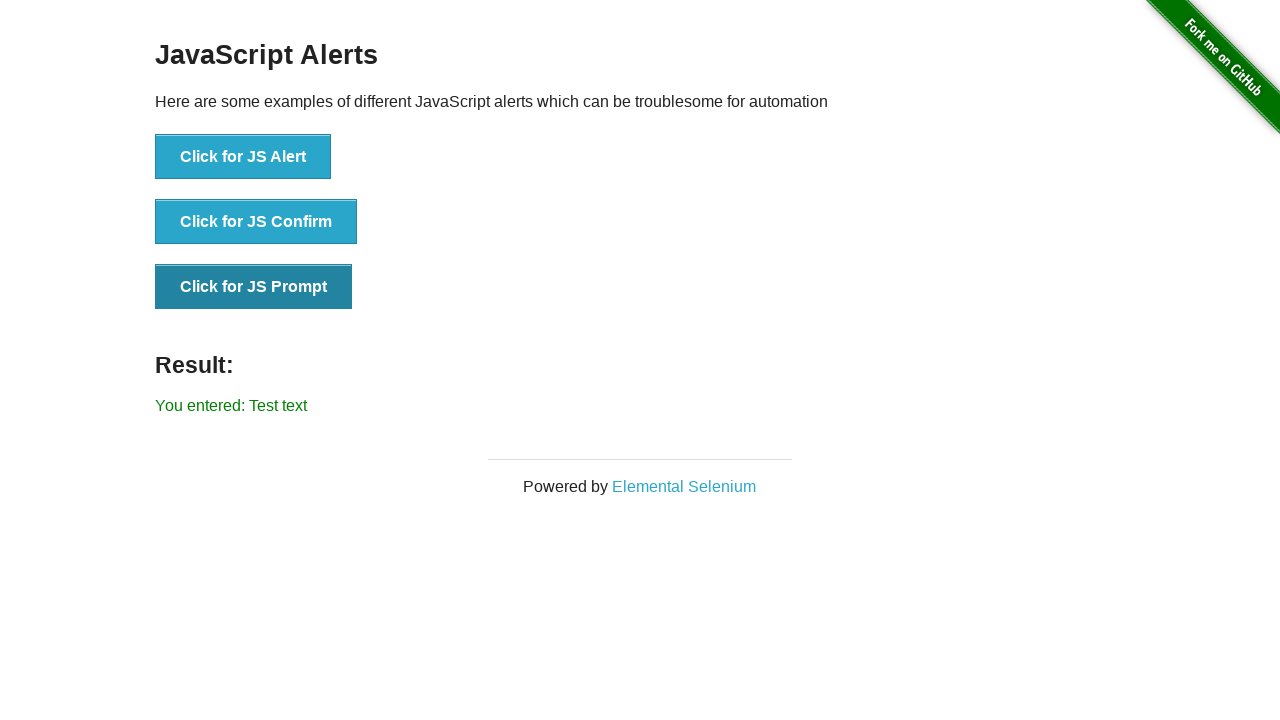